Tests the Costa Rican electoral services ID verification form by entering an ID number and clicking the search button to retrieve citizen information

Starting URL: https://servicioselectorales.tse.go.cr/chc/consulta_cedula.aspx

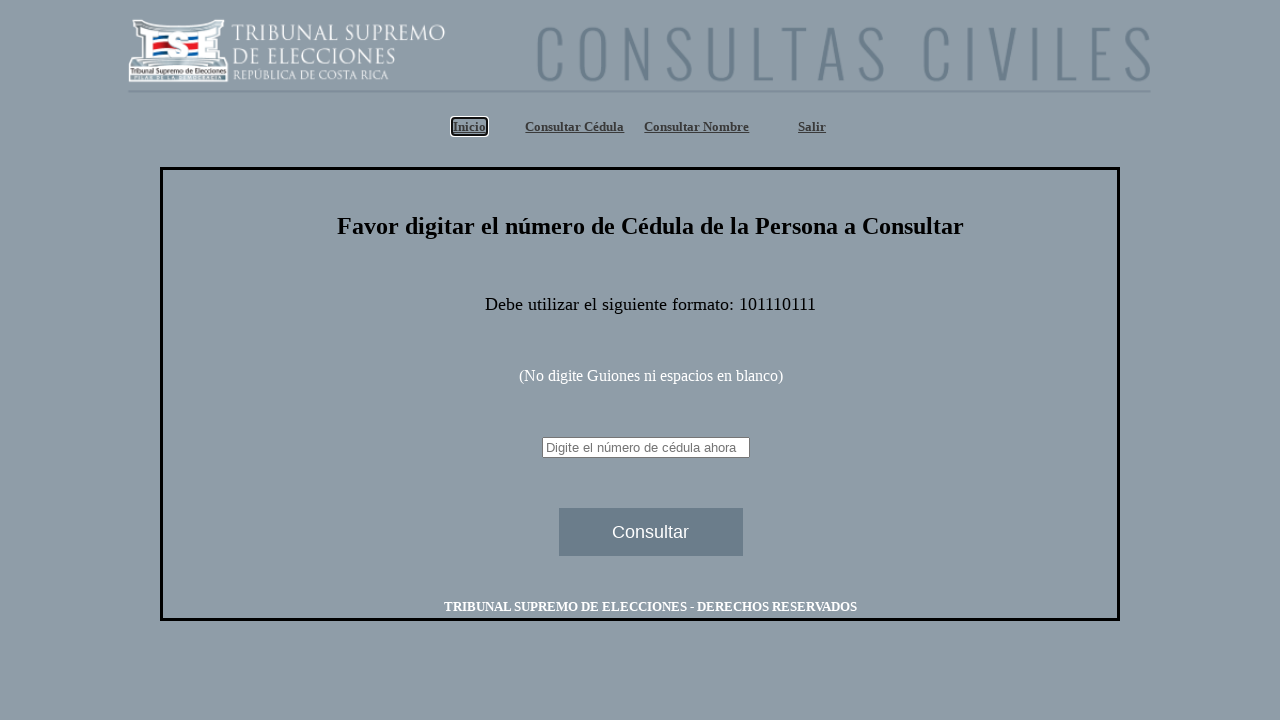

Filled ID number field with Costa Rican cedula '304560789' on #txtcedula
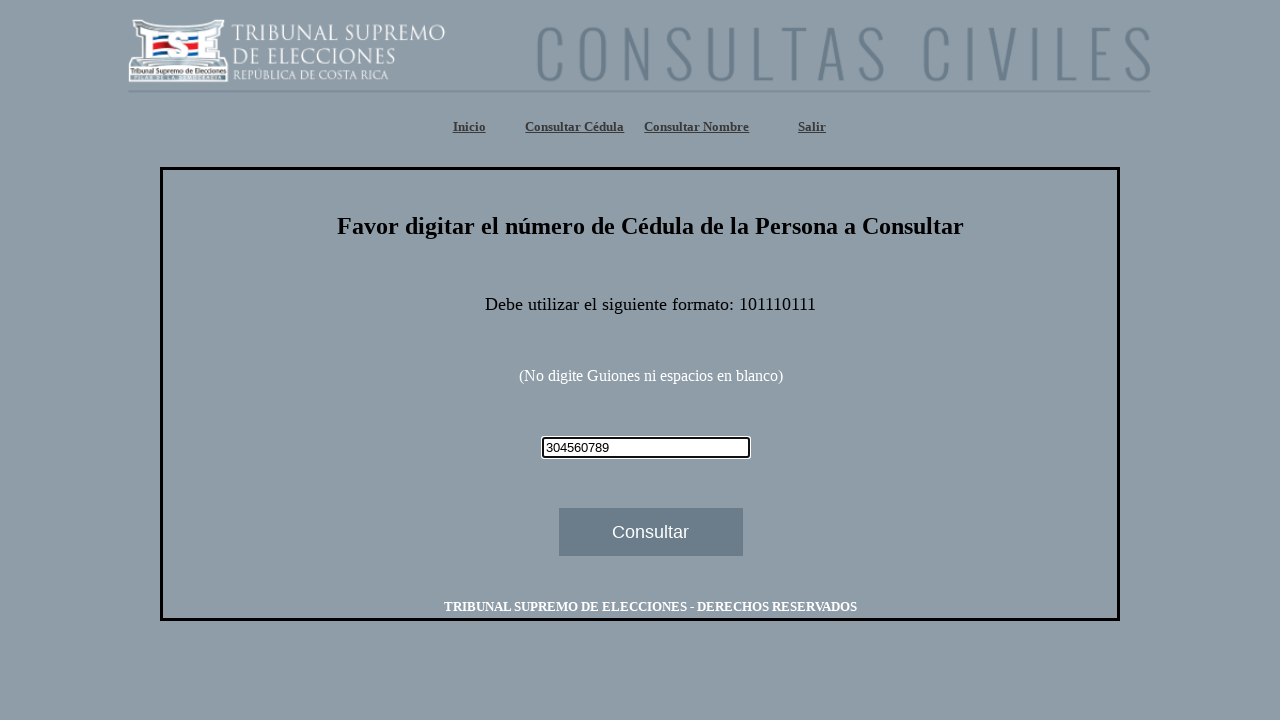

Clicked search button to query citizen information at (651, 532) on #btnConsultaCedula
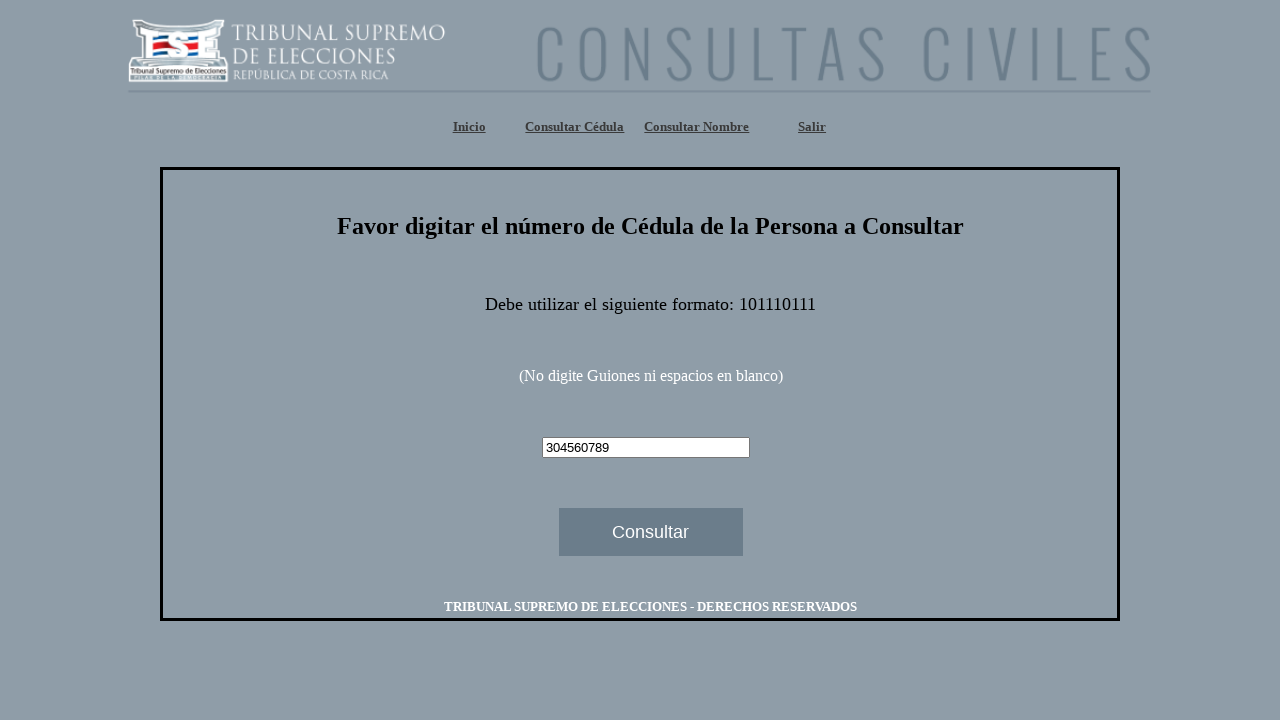

Waited for ID verification results to load
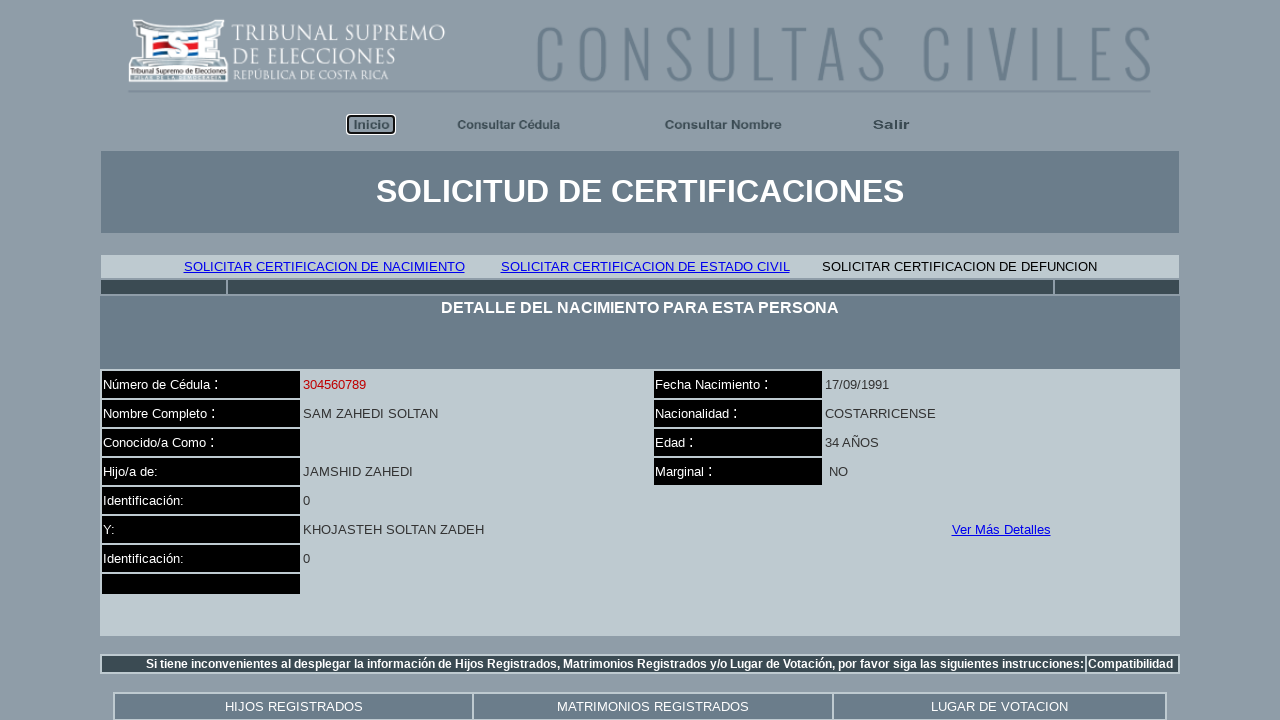

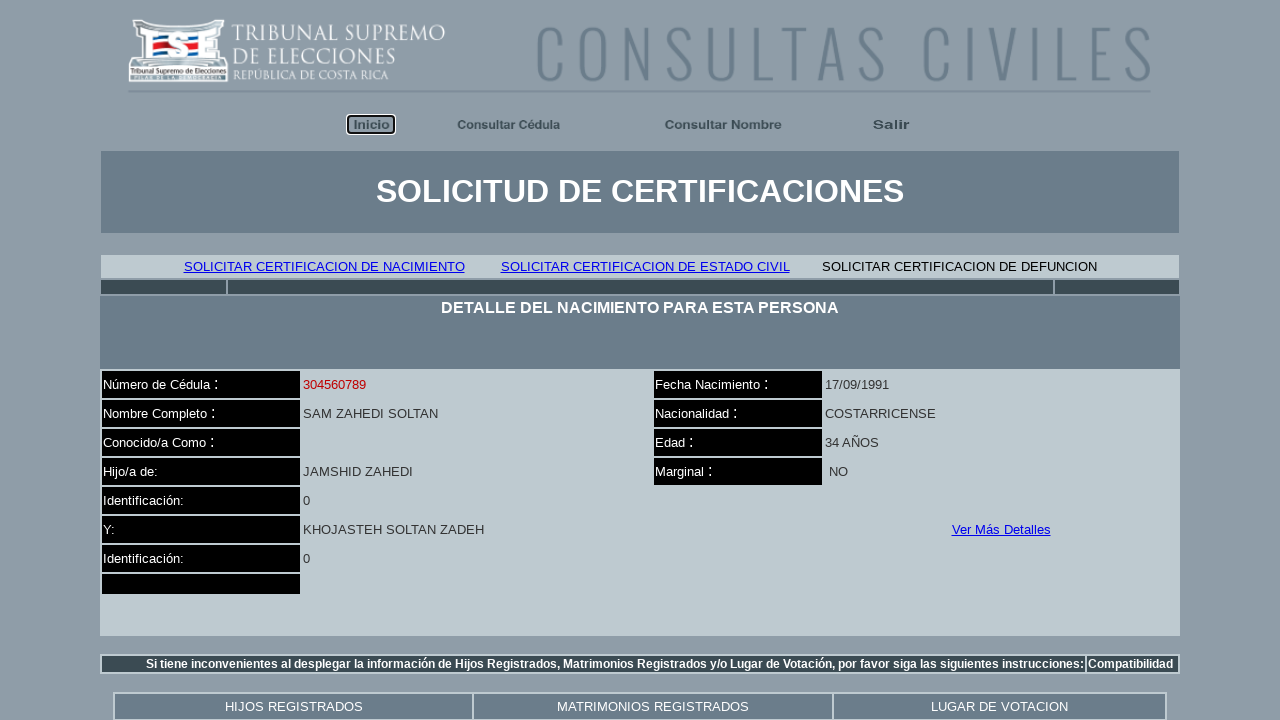